Tests form submission with only name and email filled, leaving phone empty

Starting URL: https://lm.skillbox.cc/qa_tester/module02/homework1/

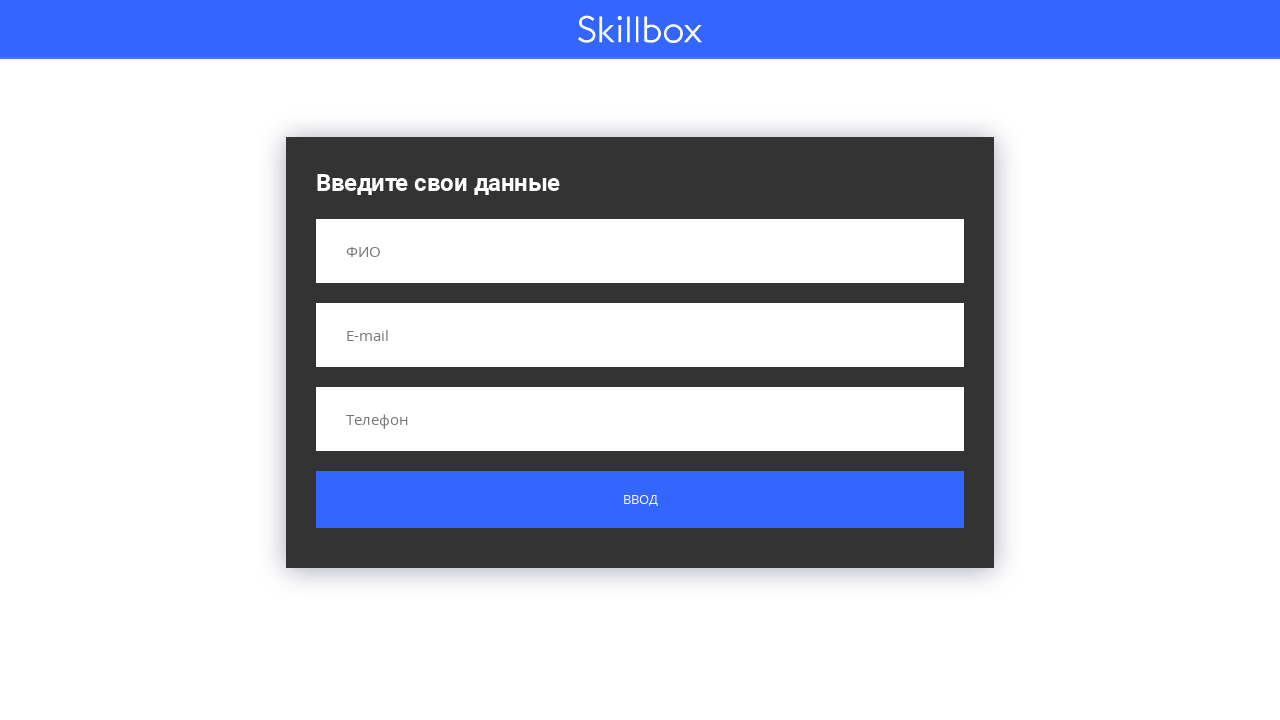

Filled name field with 'Иванов Иван Иванович' on input[name='name']
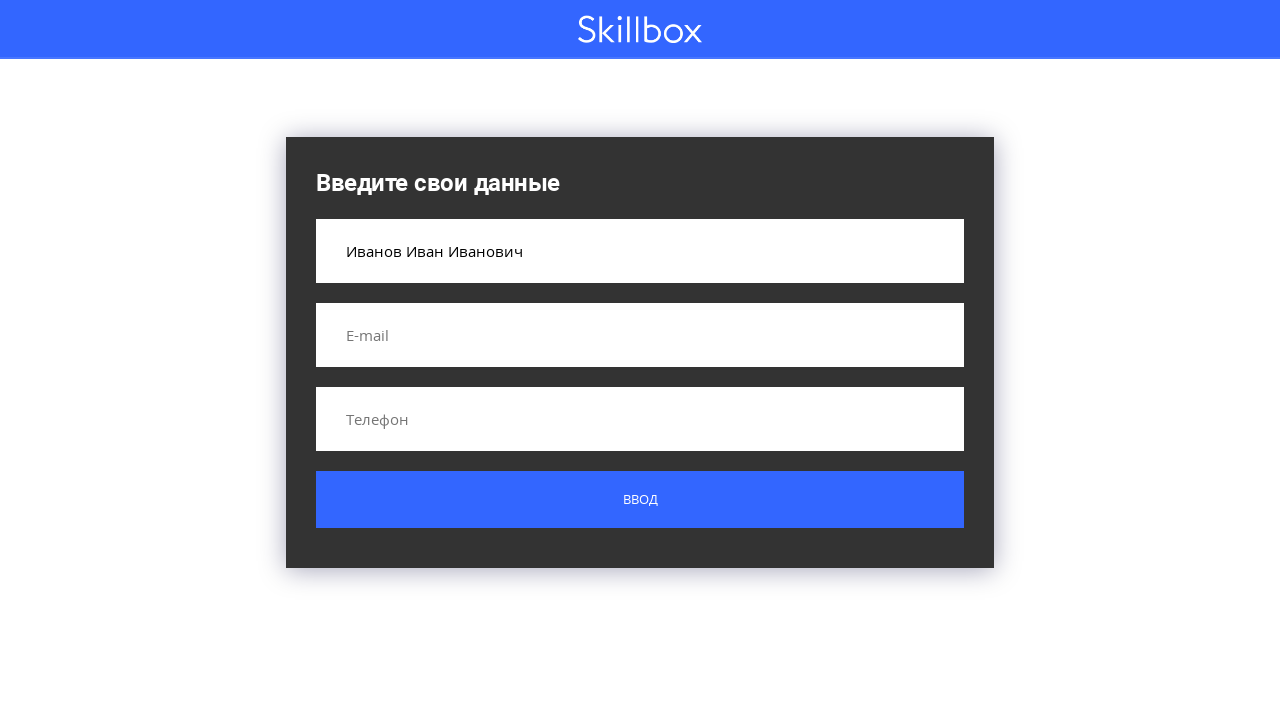

Filled email field with 'ivan@ivanov.ru' on input[name='email']
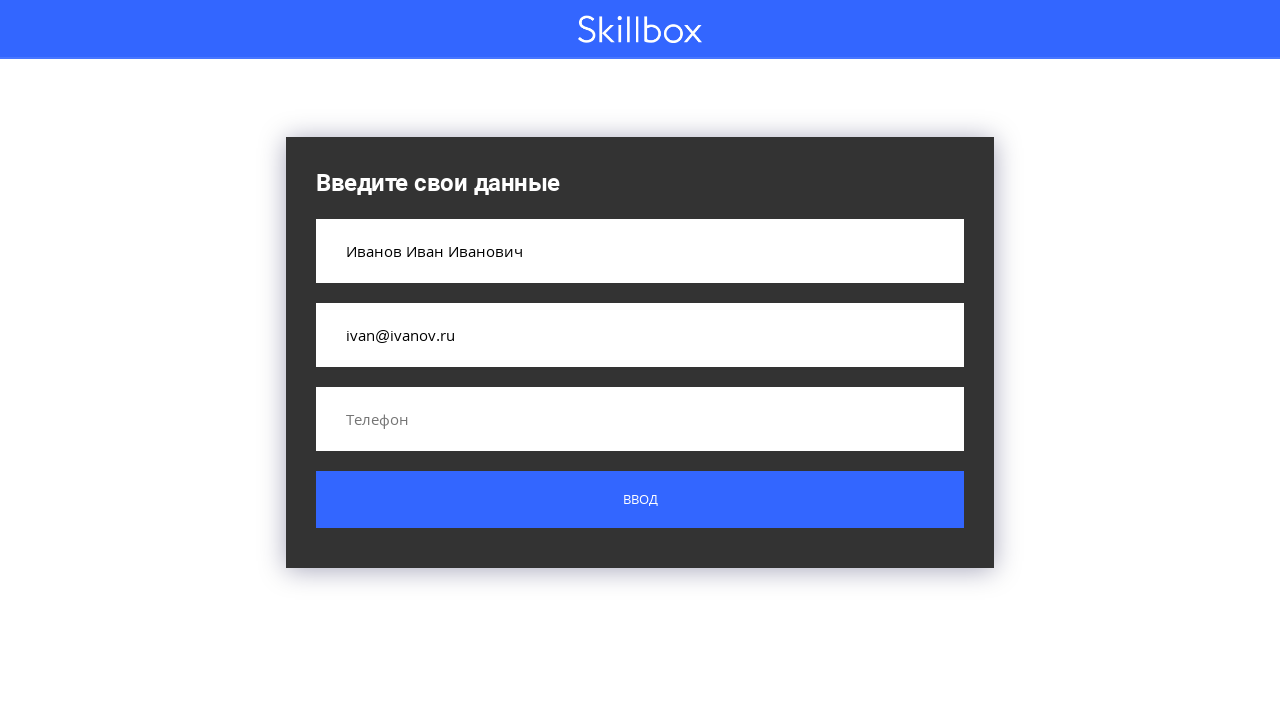

Clicked submit button to submit form without phone number at (640, 500) on .button
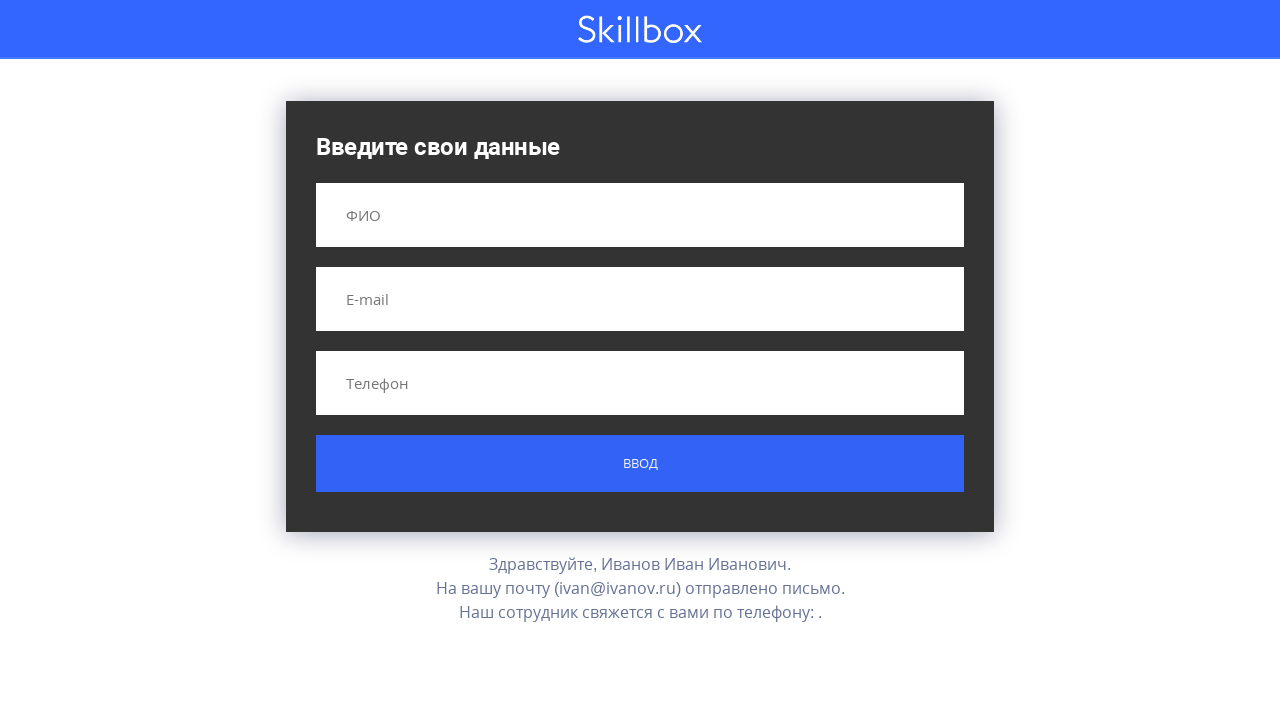

Form submission result appeared on screen
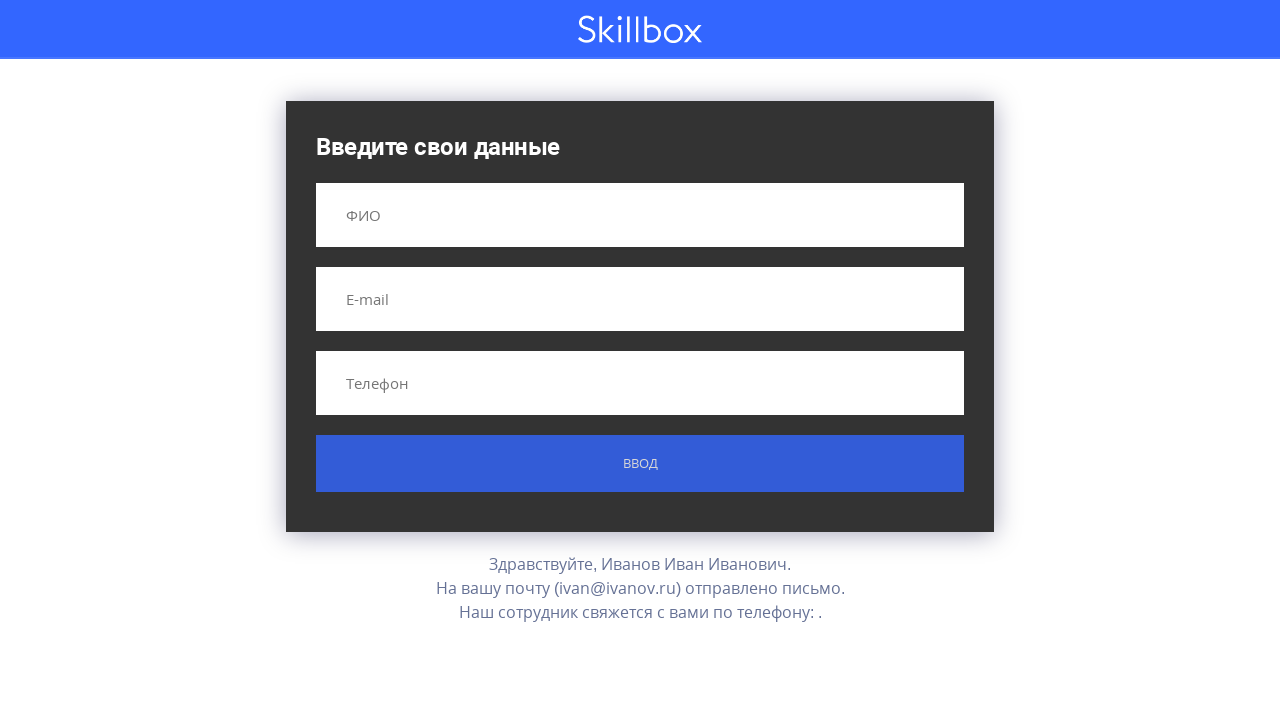

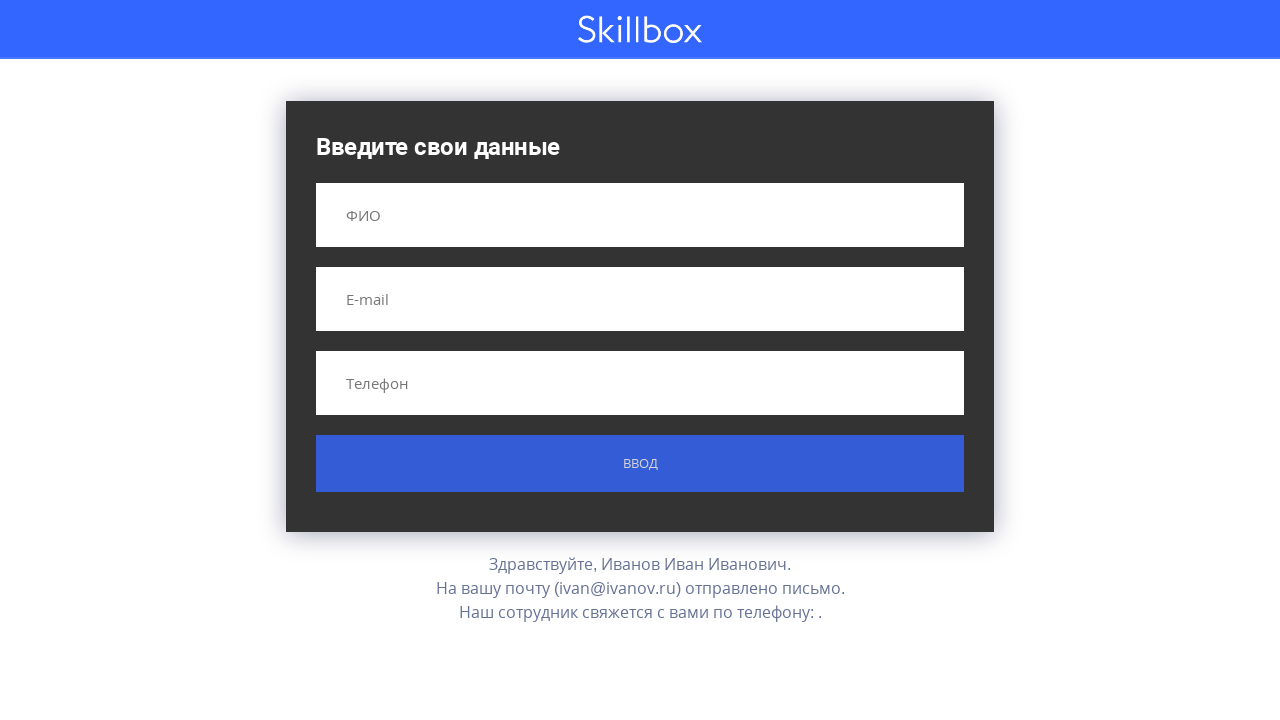